Tests JavaScript alert and prompt dialog handling by clicking buttons that trigger dialogs and accepting them with appropriate responses

Starting URL: https://demoqa.com/alerts

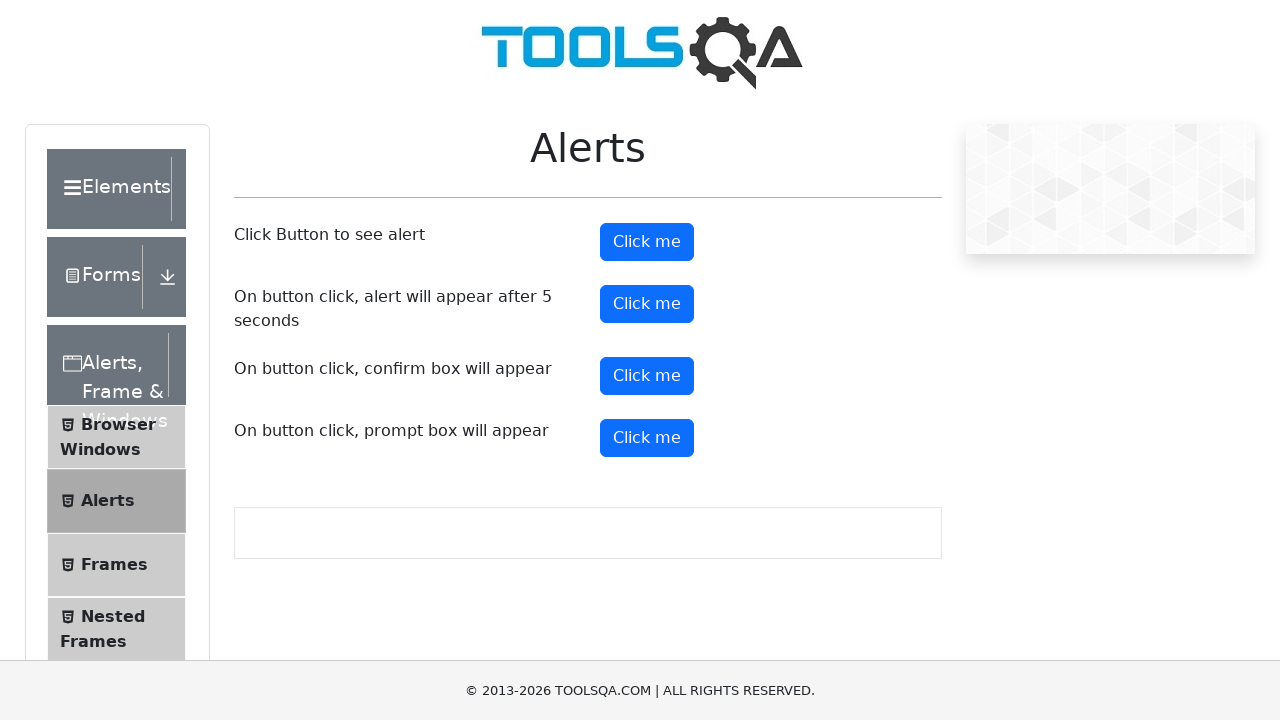

Set up dialog handler to accept confirm dialog
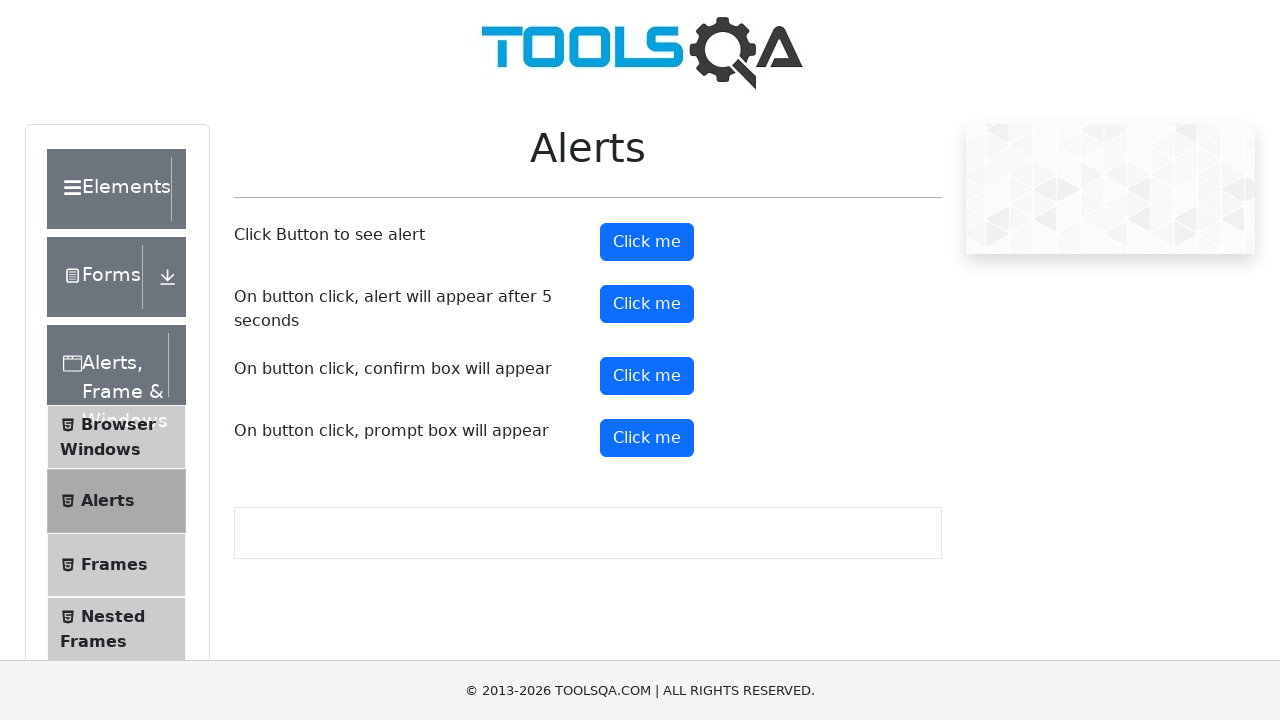

Clicked confirm button to trigger confirm dialog at (647, 376) on #confirmButton
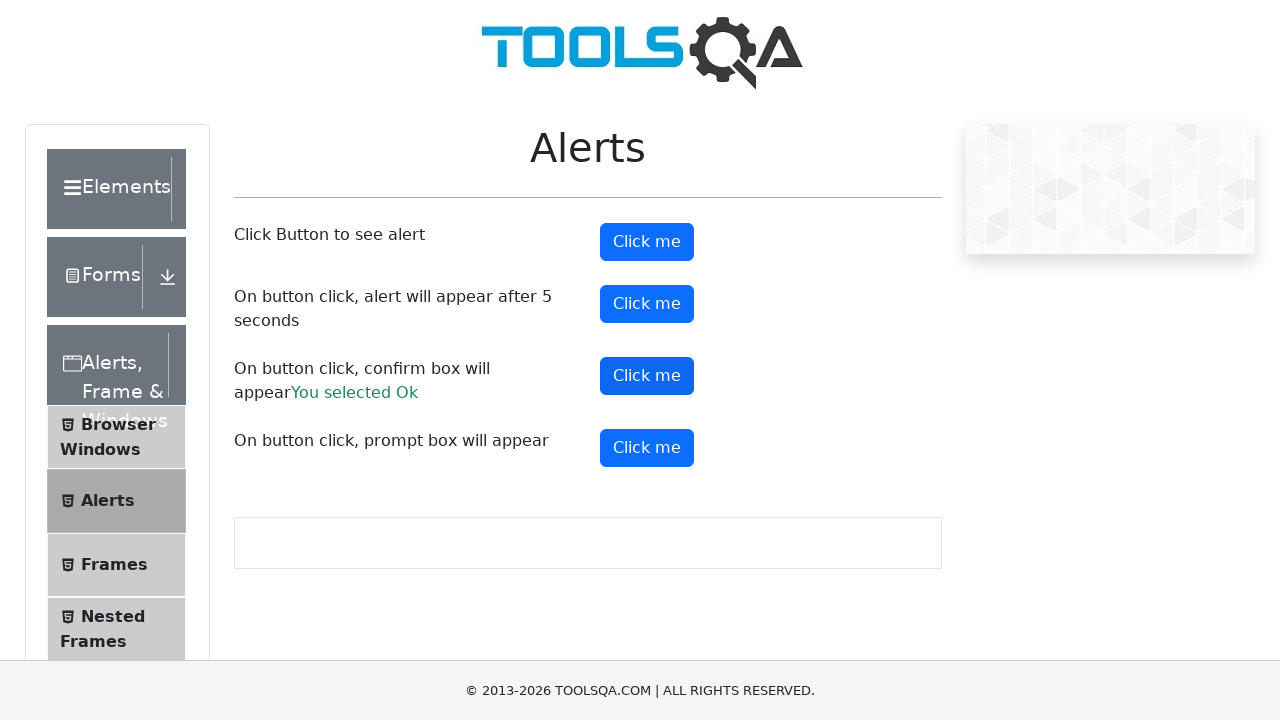

Waited 500ms for confirm dialog to be processed
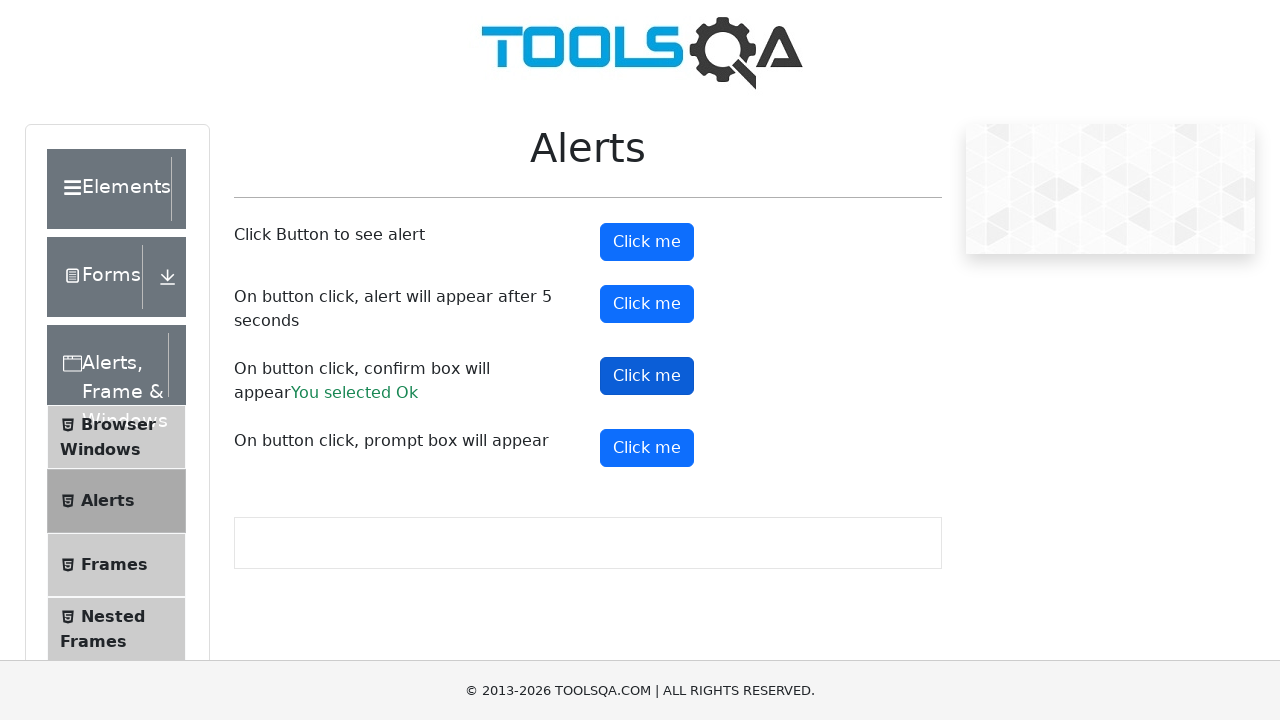

Set up dialog handler to accept prompt dialog with 'sample text'
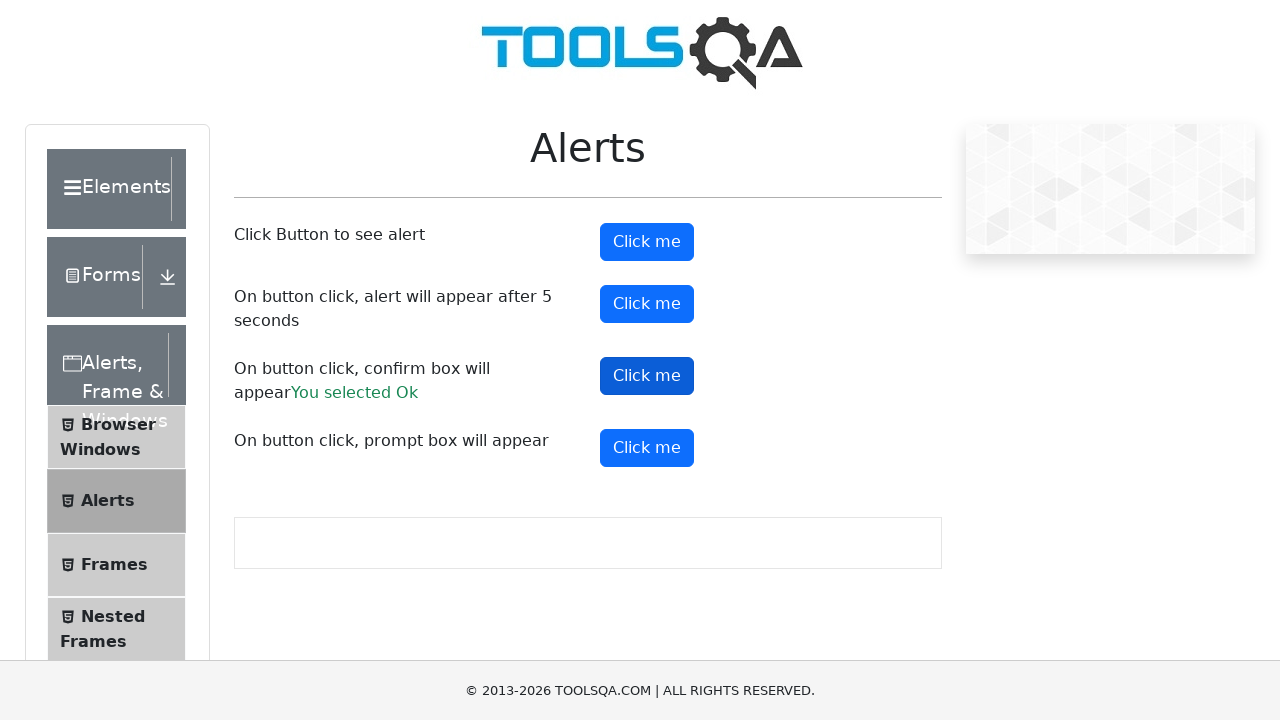

Clicked prompt button to trigger prompt dialog at (647, 448) on #promtButton
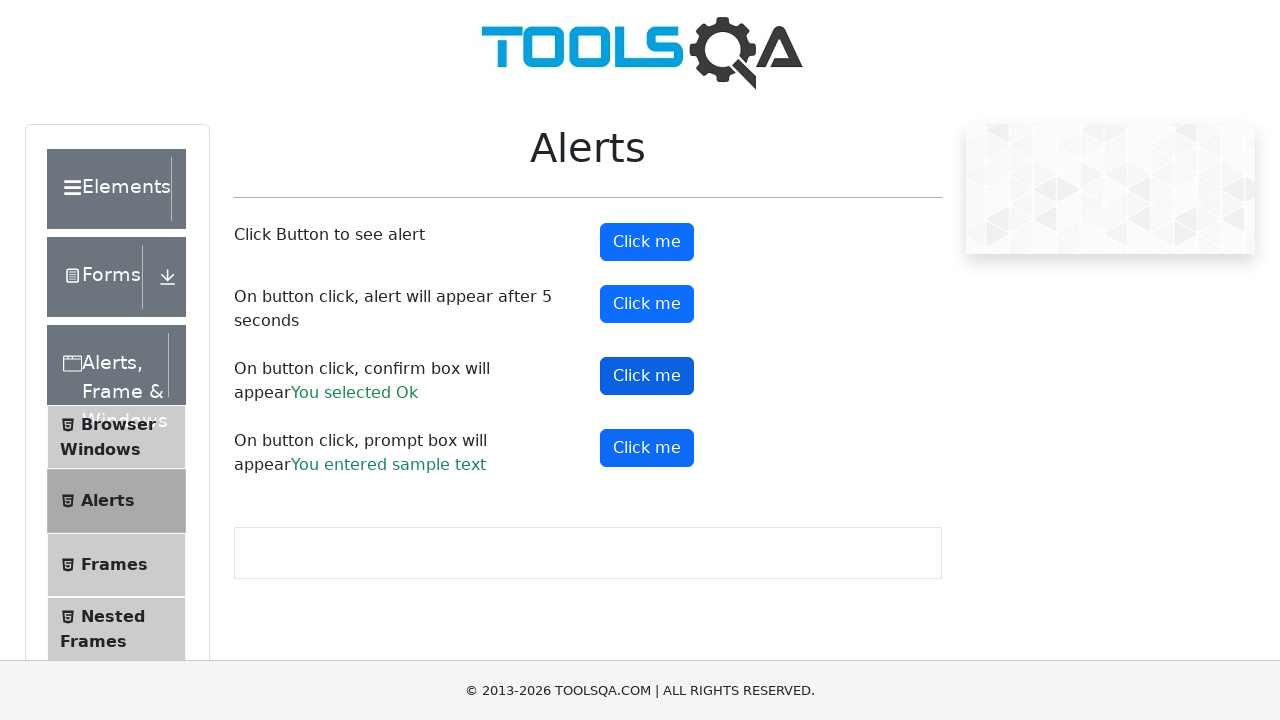

Waited 500ms for prompt dialog to be processed
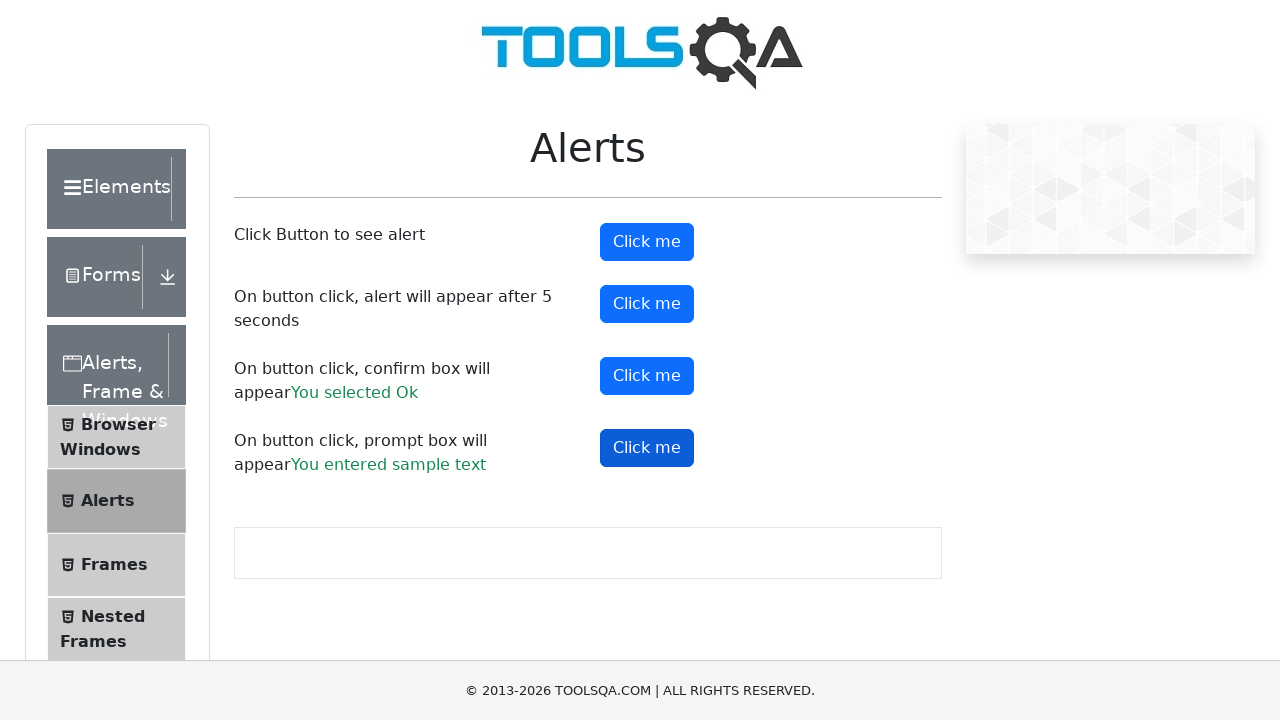

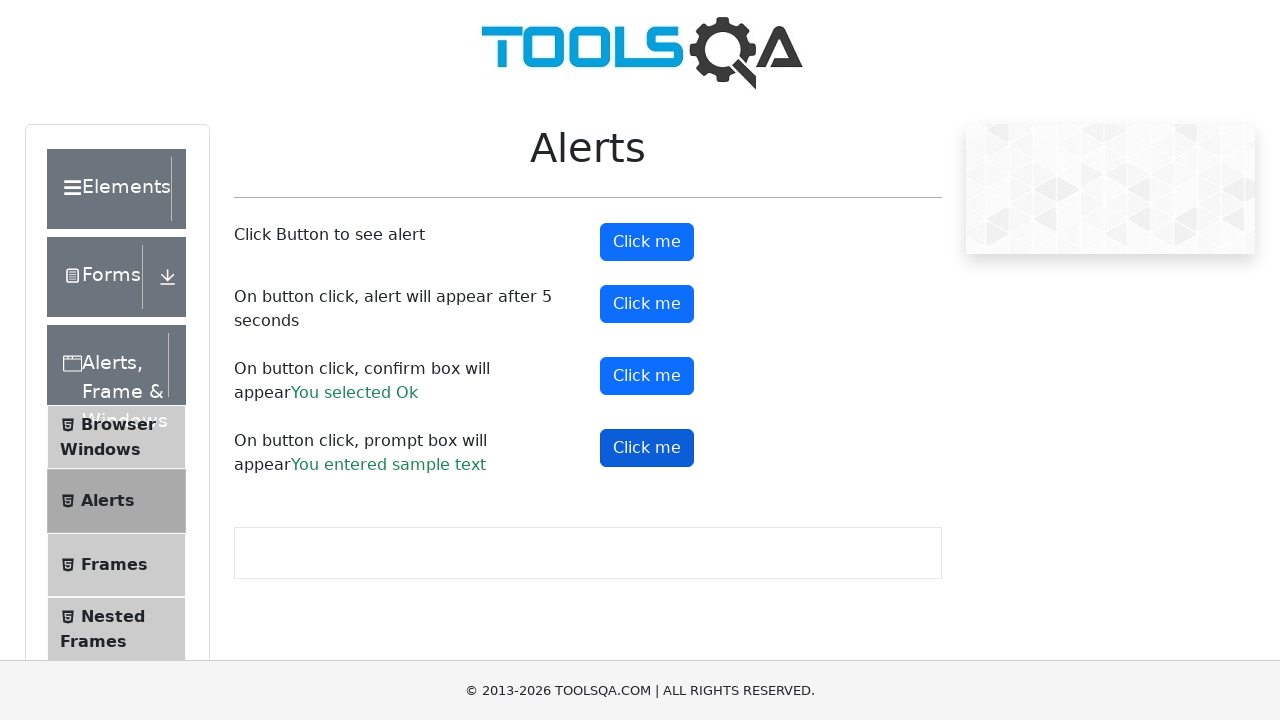